Tests filling a text box form on DemoQA by entering a username and email address into the form fields

Starting URL: https://demoqa.com/text-box

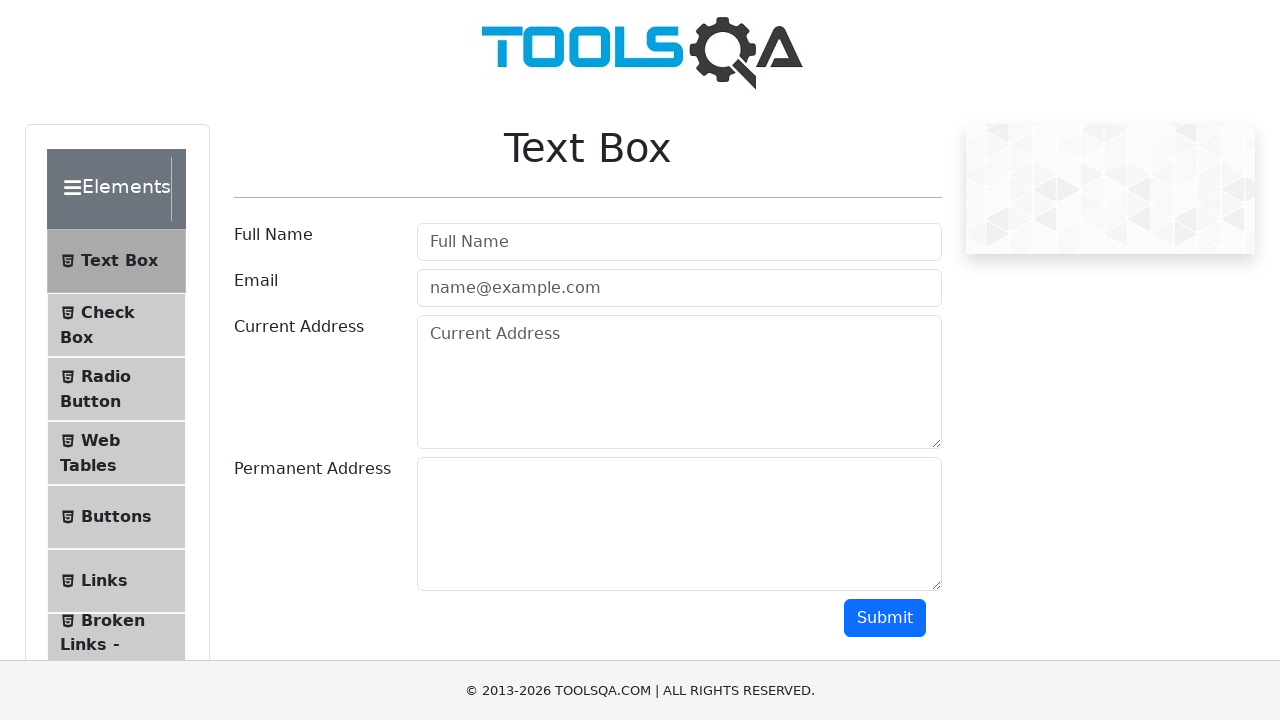

Filled username field with 'Rodrigo' on #userName
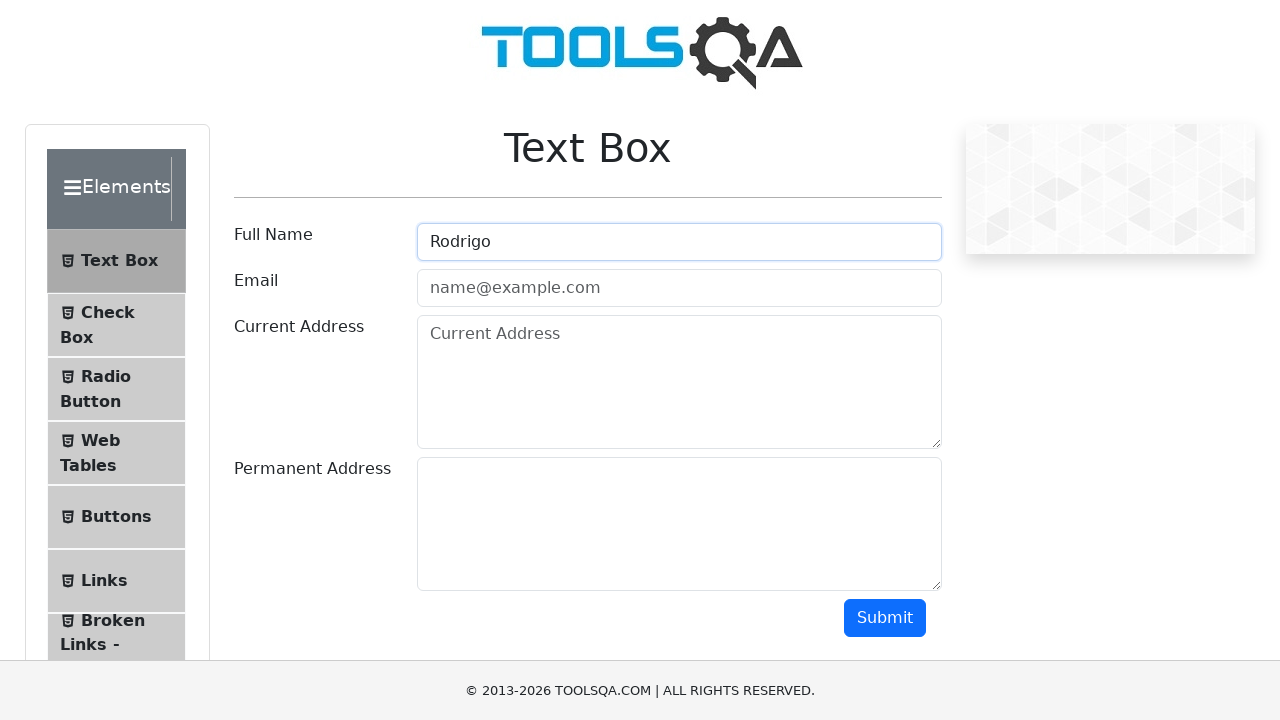

Filled email field with 'correo@correo.com' on input#userEmail
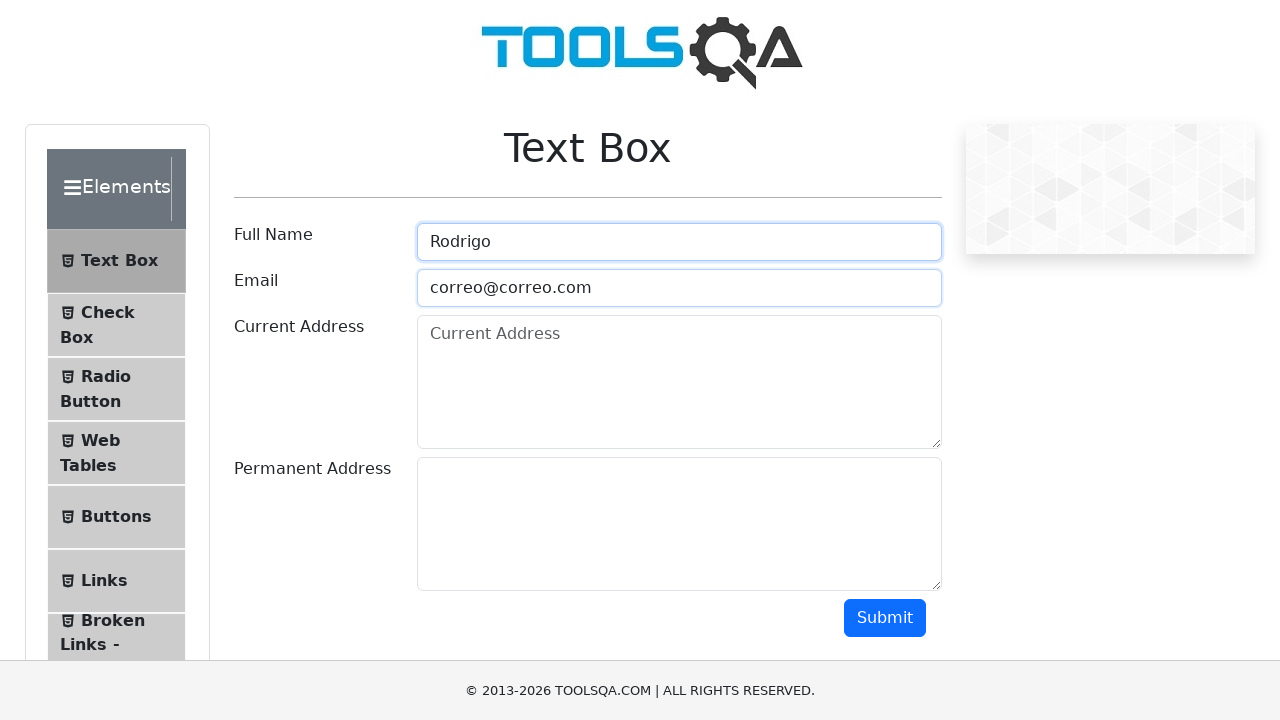

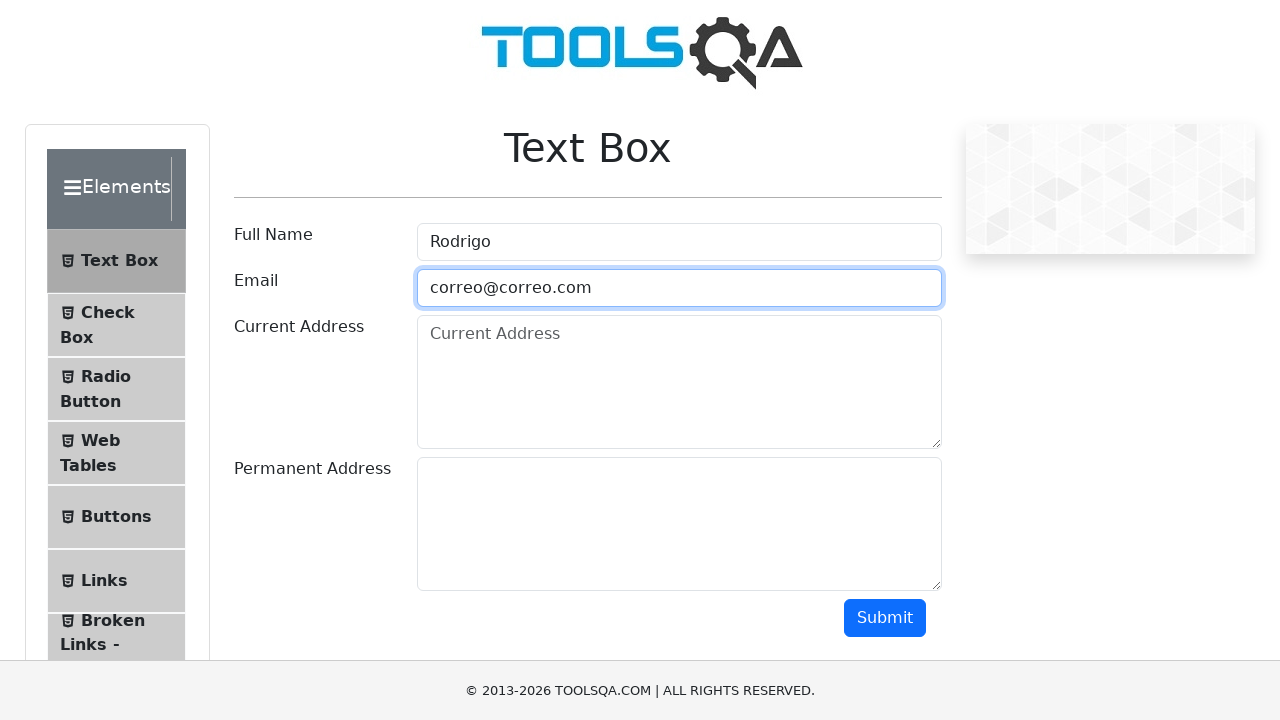